Tests a delayed dropdown menu by clicking the dropdown button and then clicking on the Flipkart link that appears after a delay

Starting URL: https://omayo.blogspot.com/

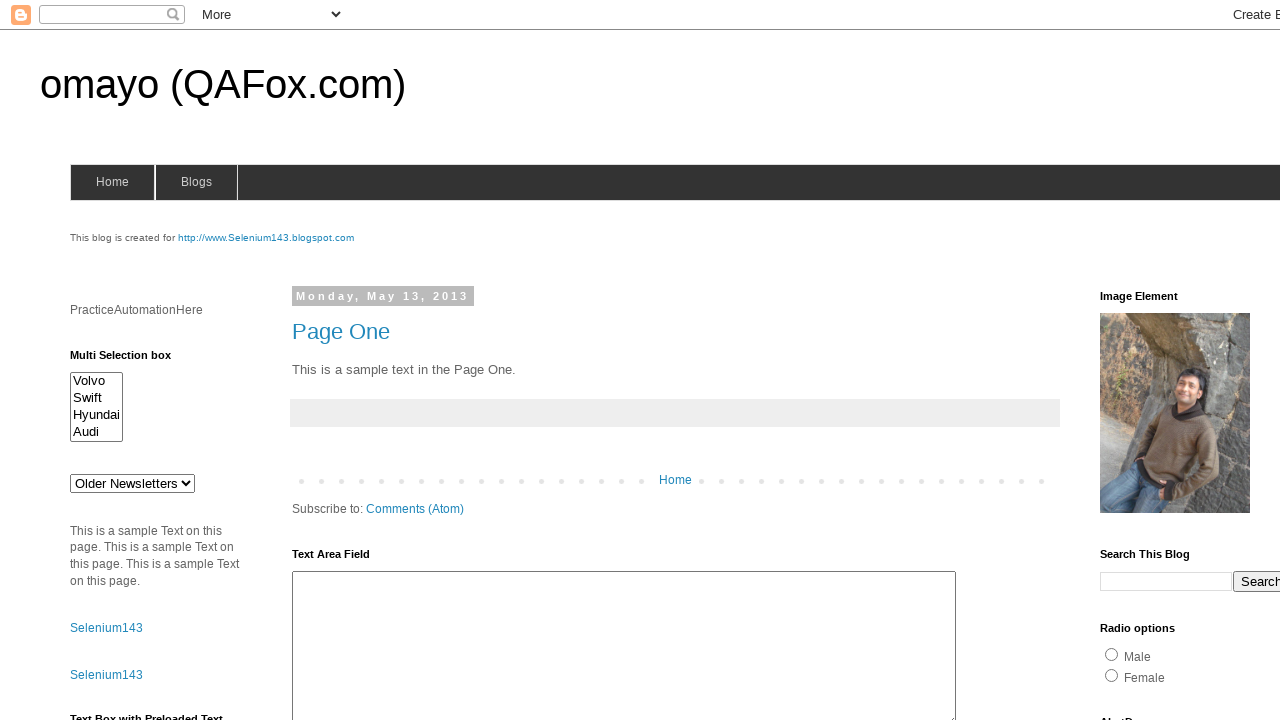

Clicked dropdown button to reveal delayed menu items at (1227, 360) on xpath=//button[text()='Dropdown']
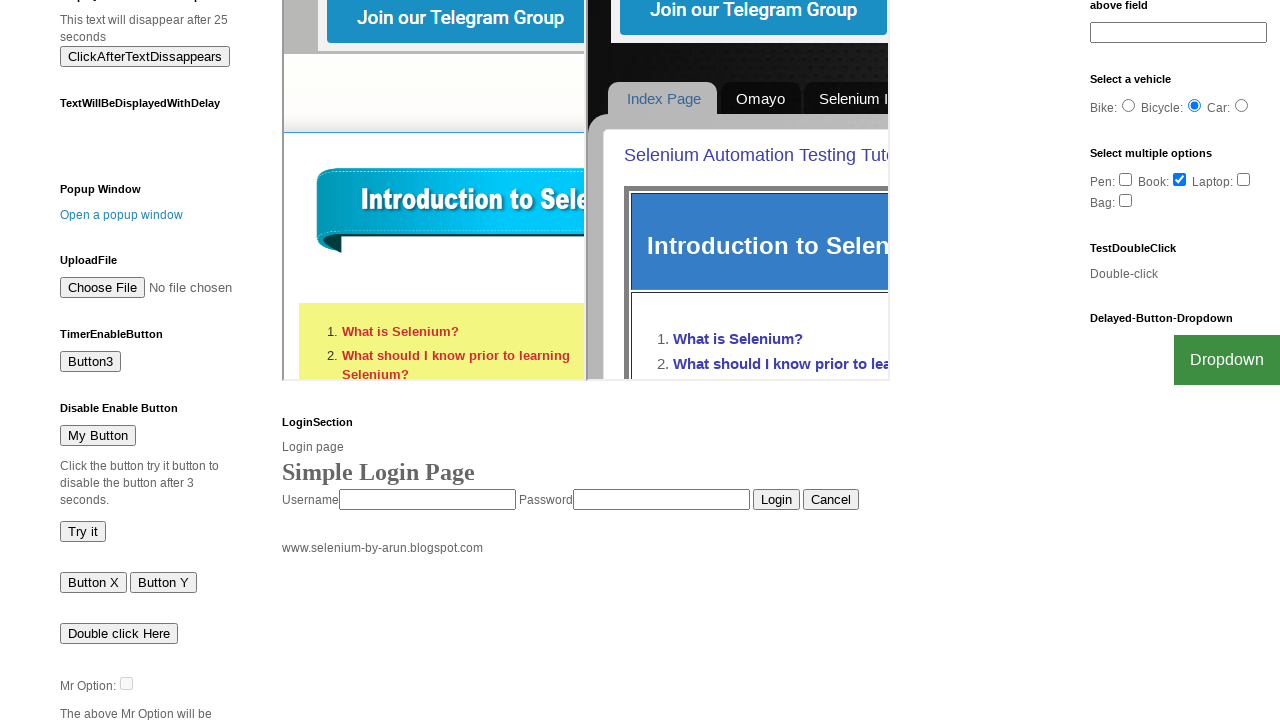

Waited for Flipkart link to become visible in dropdown
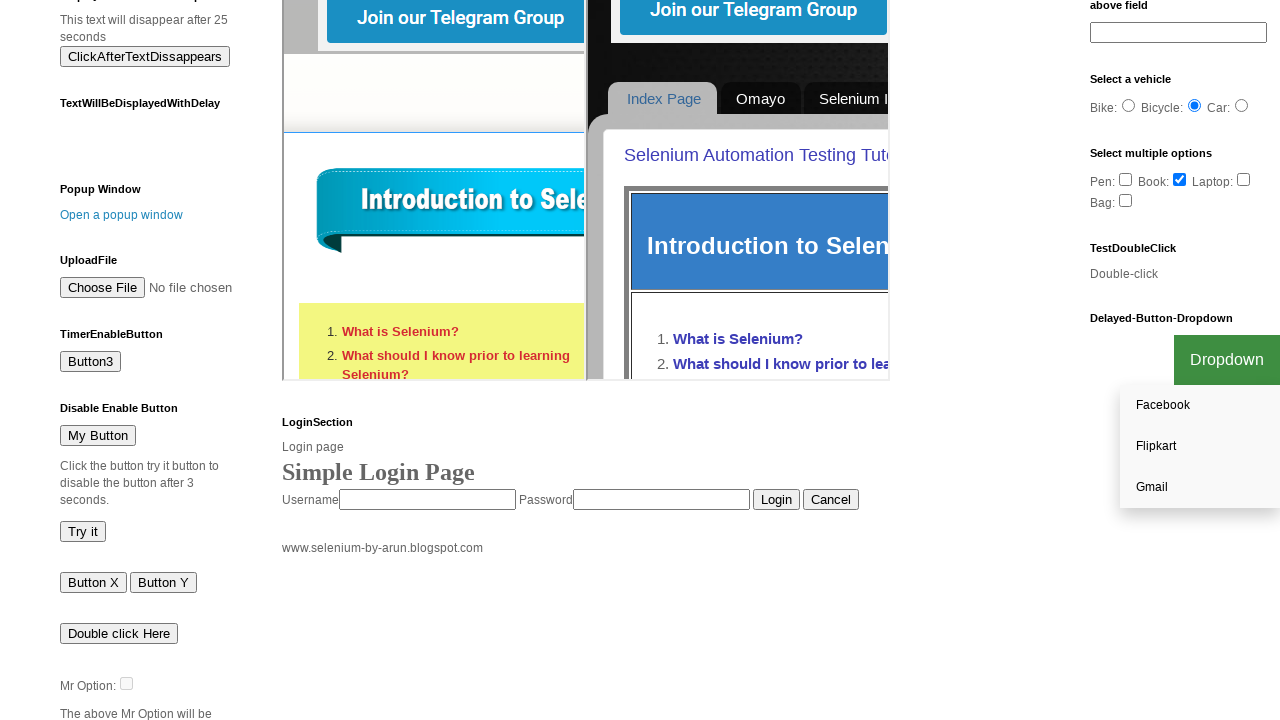

Clicked on Flipkart link in dropdown menu at (1200, 447) on a:text('Flipkart')
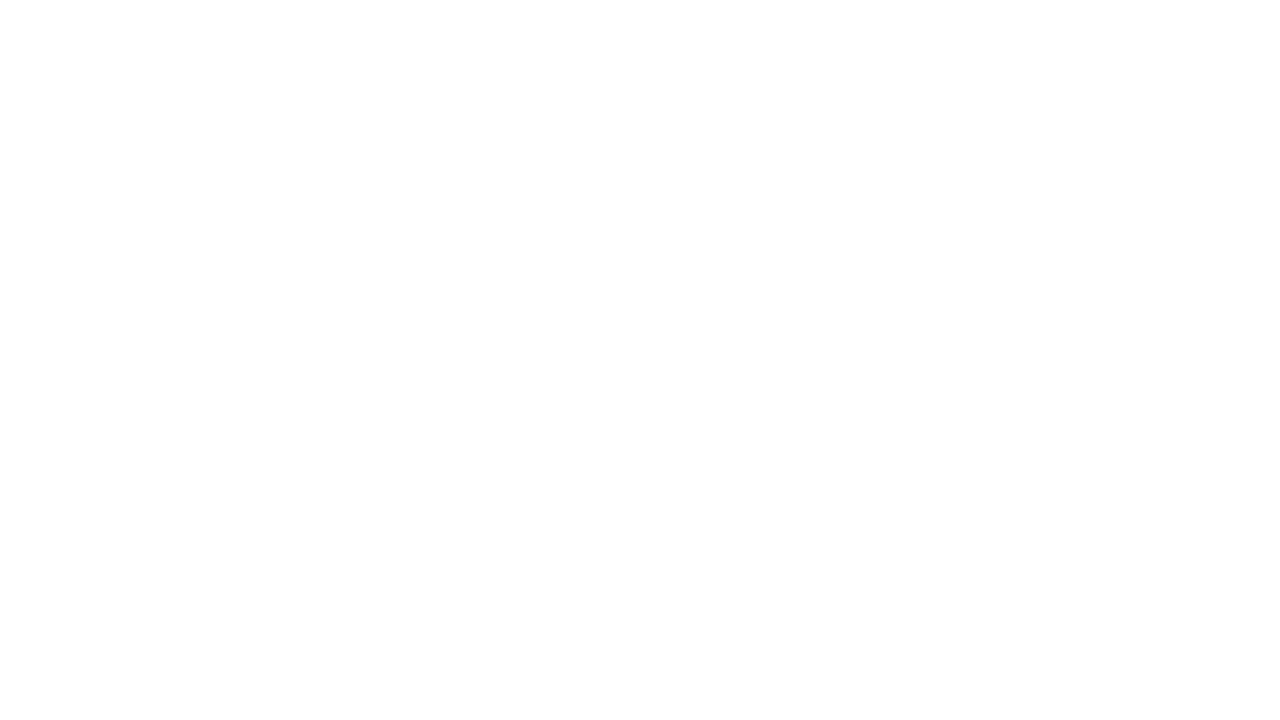

Verified navigation to Flipkart - page loaded with domcontentloaded state
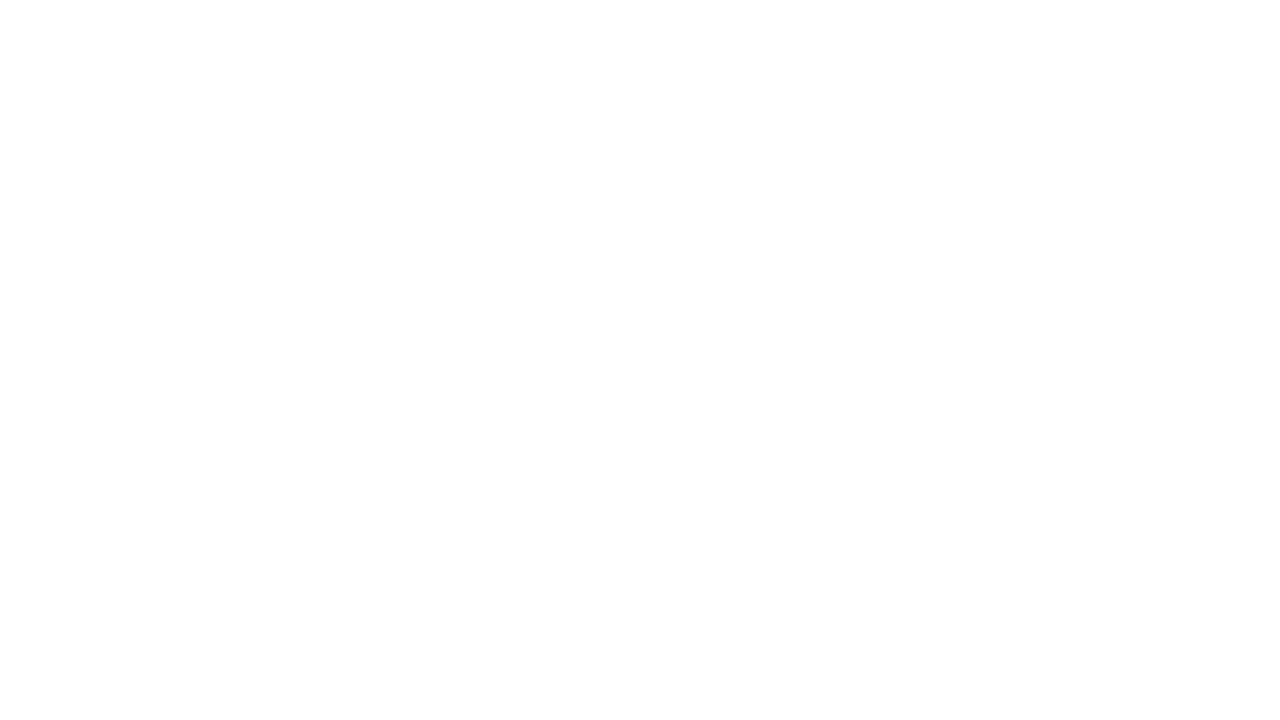

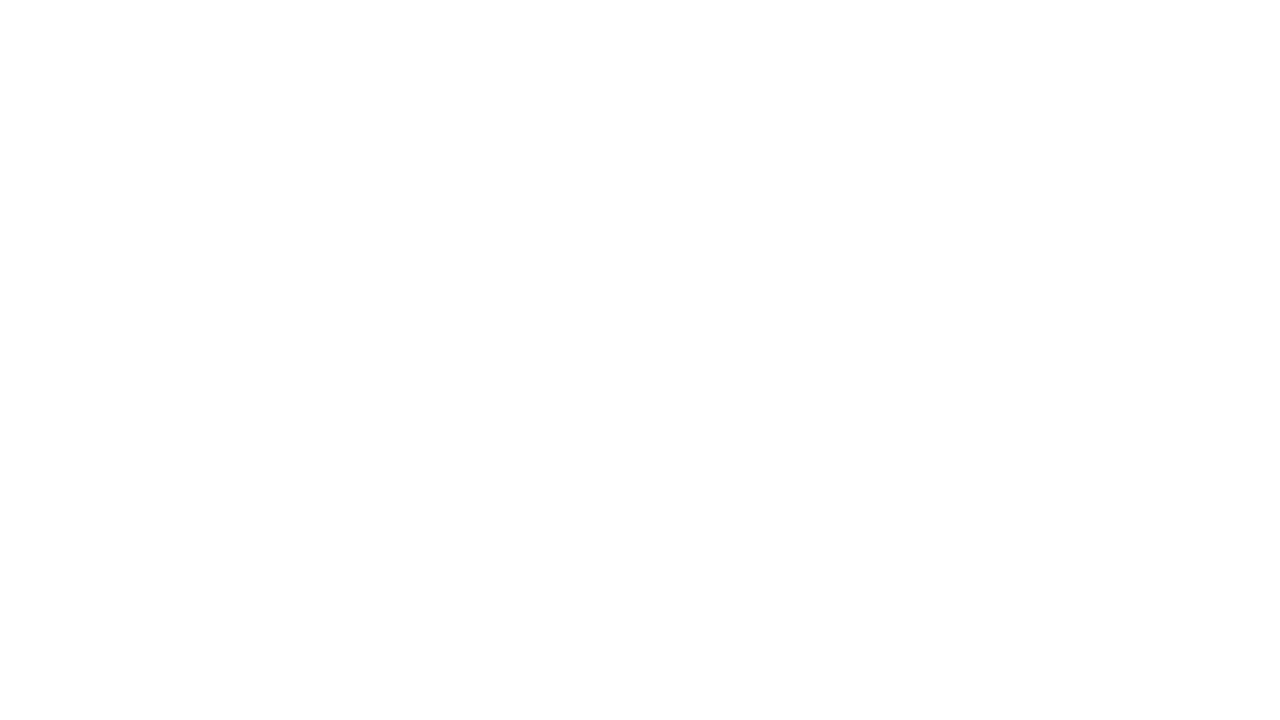